Navigates to YouTube homepage, maximizes the window, and verifies the page title equals "YouTube"

Starting URL: https://www.youtube.com

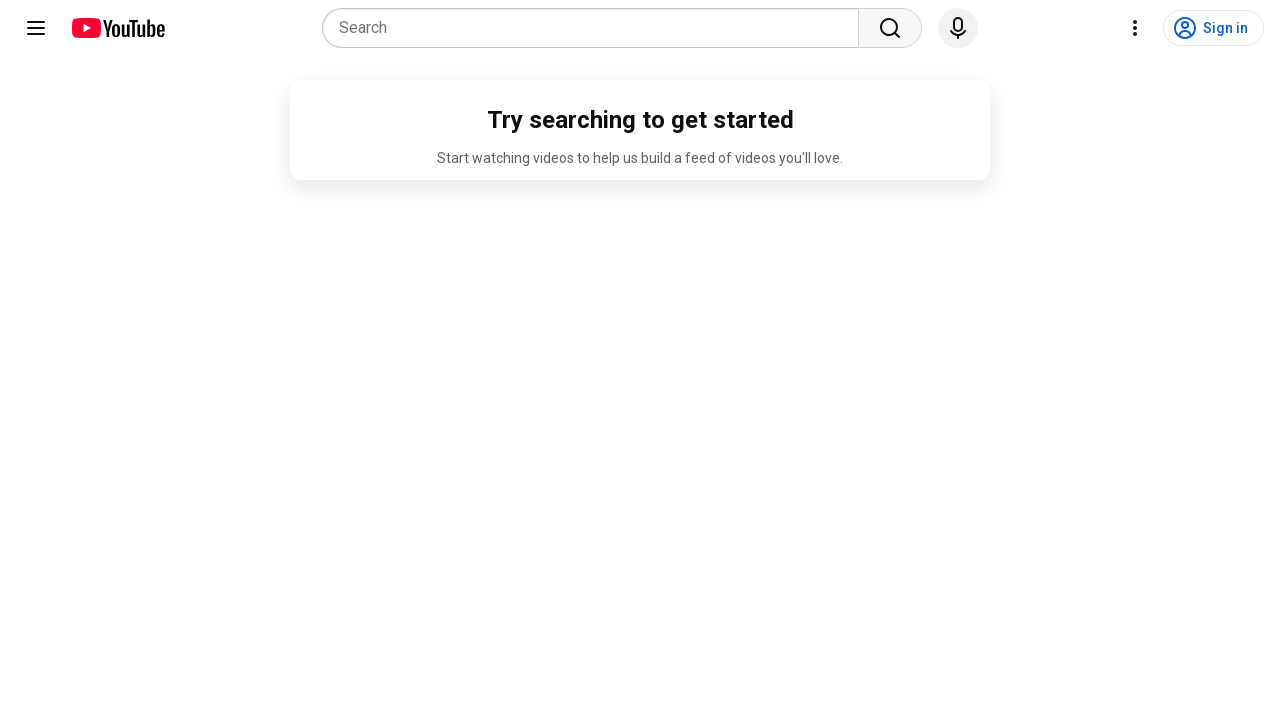

Set viewport size to 1920x1080
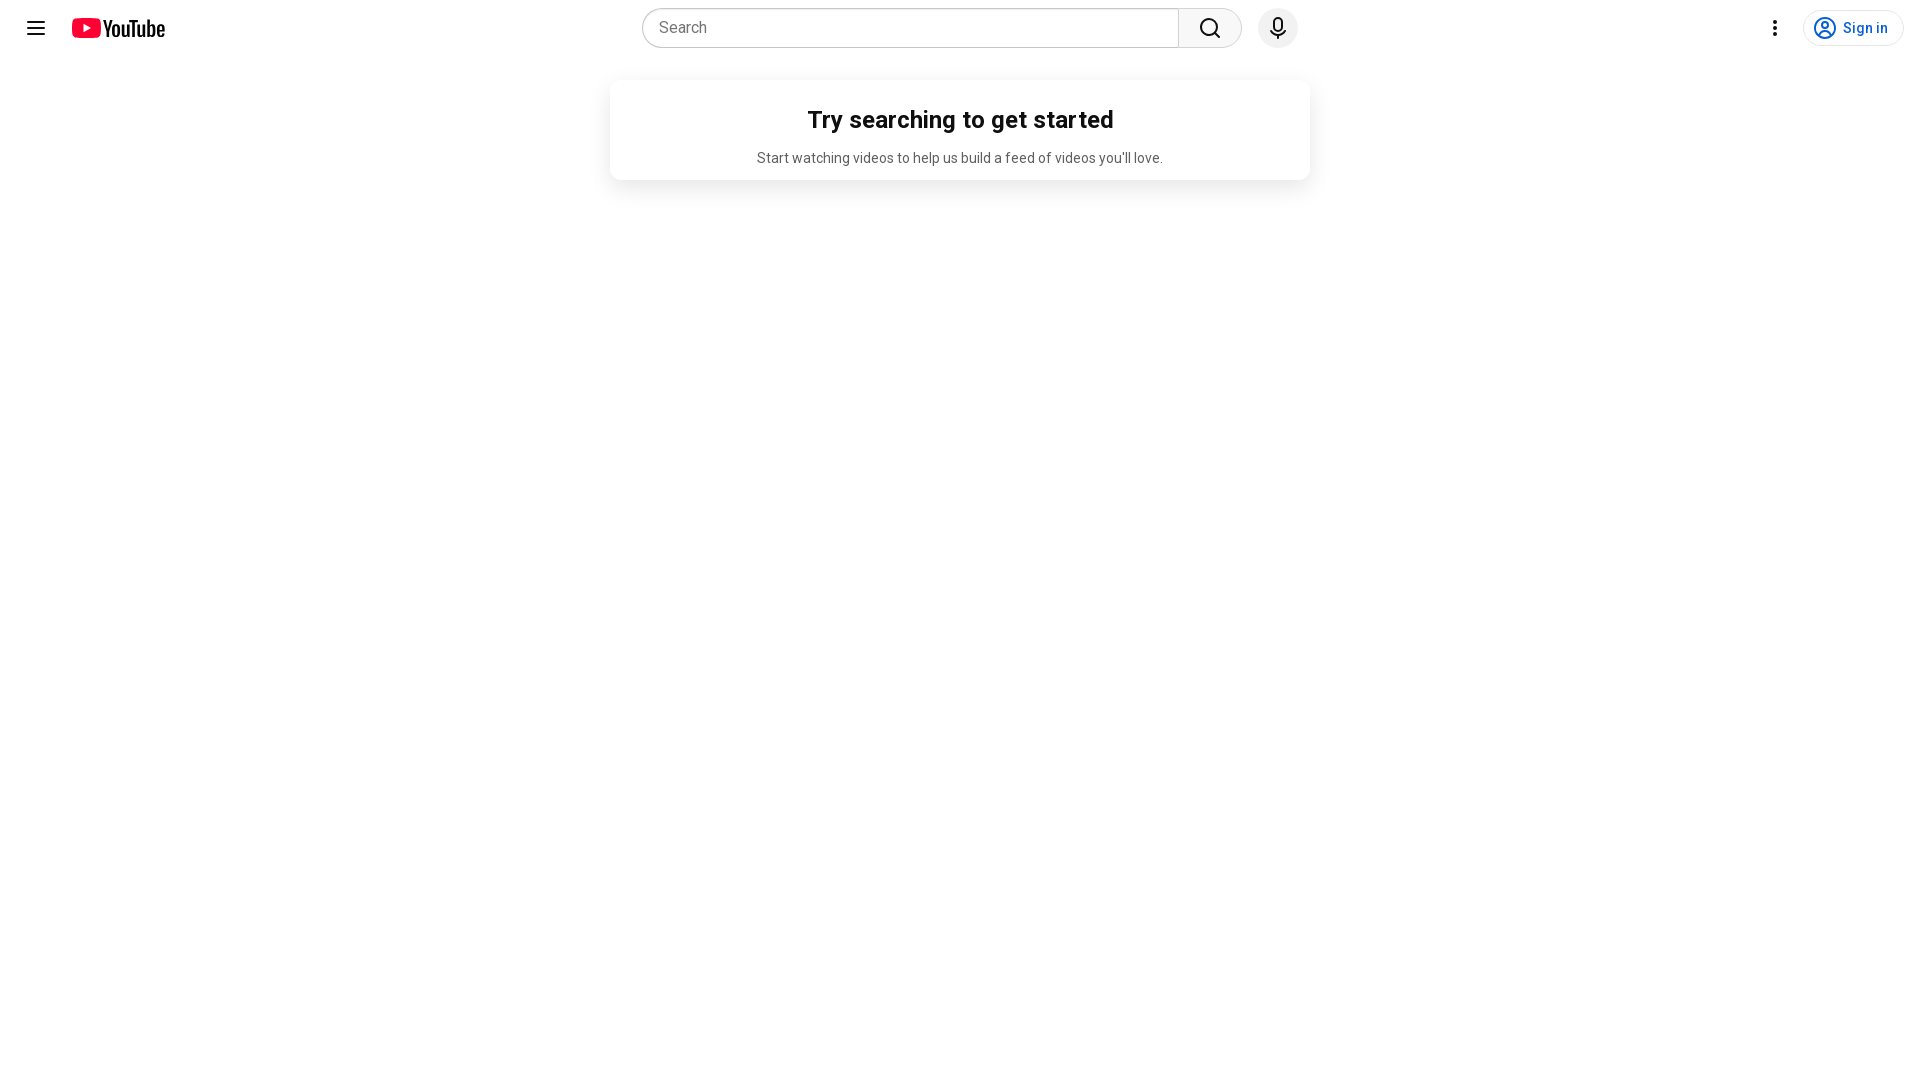

Retrieved page title
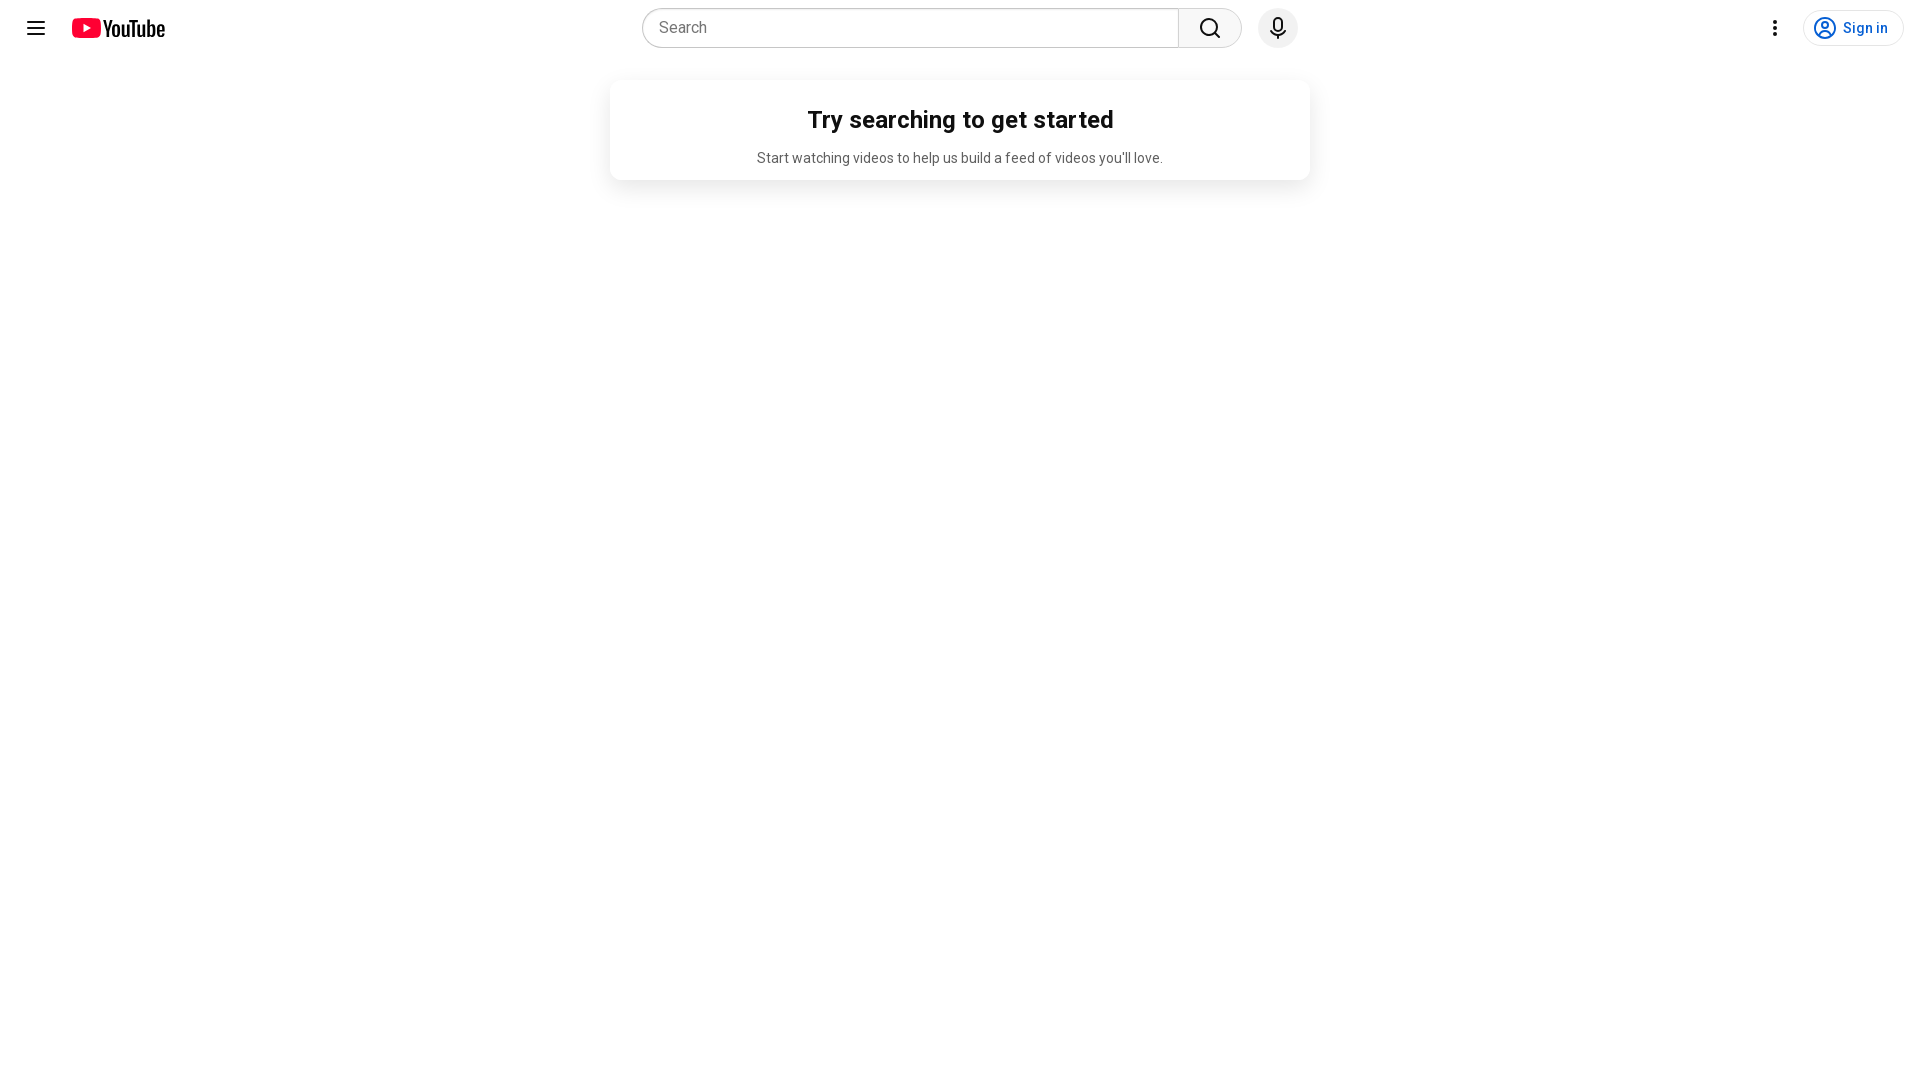

Page title verified as 'YouTube' - assertion passed
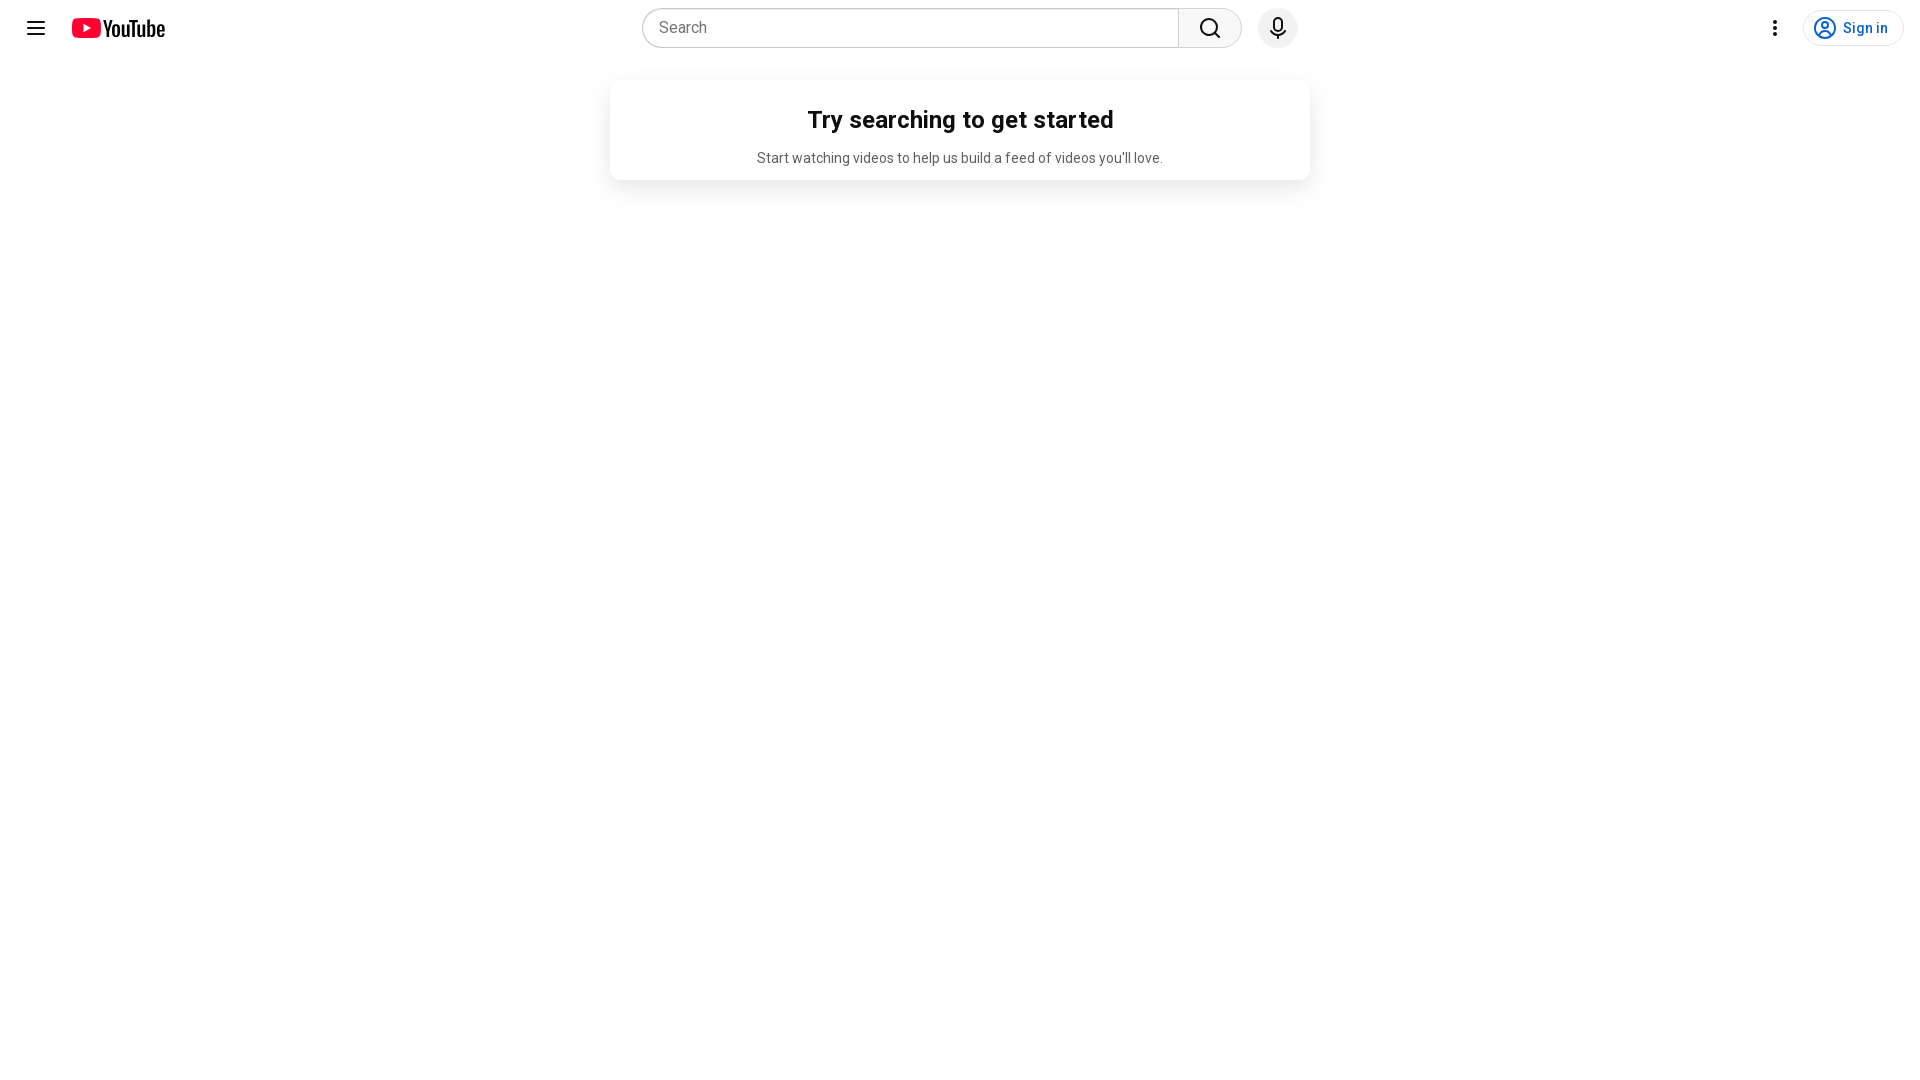

Test completed
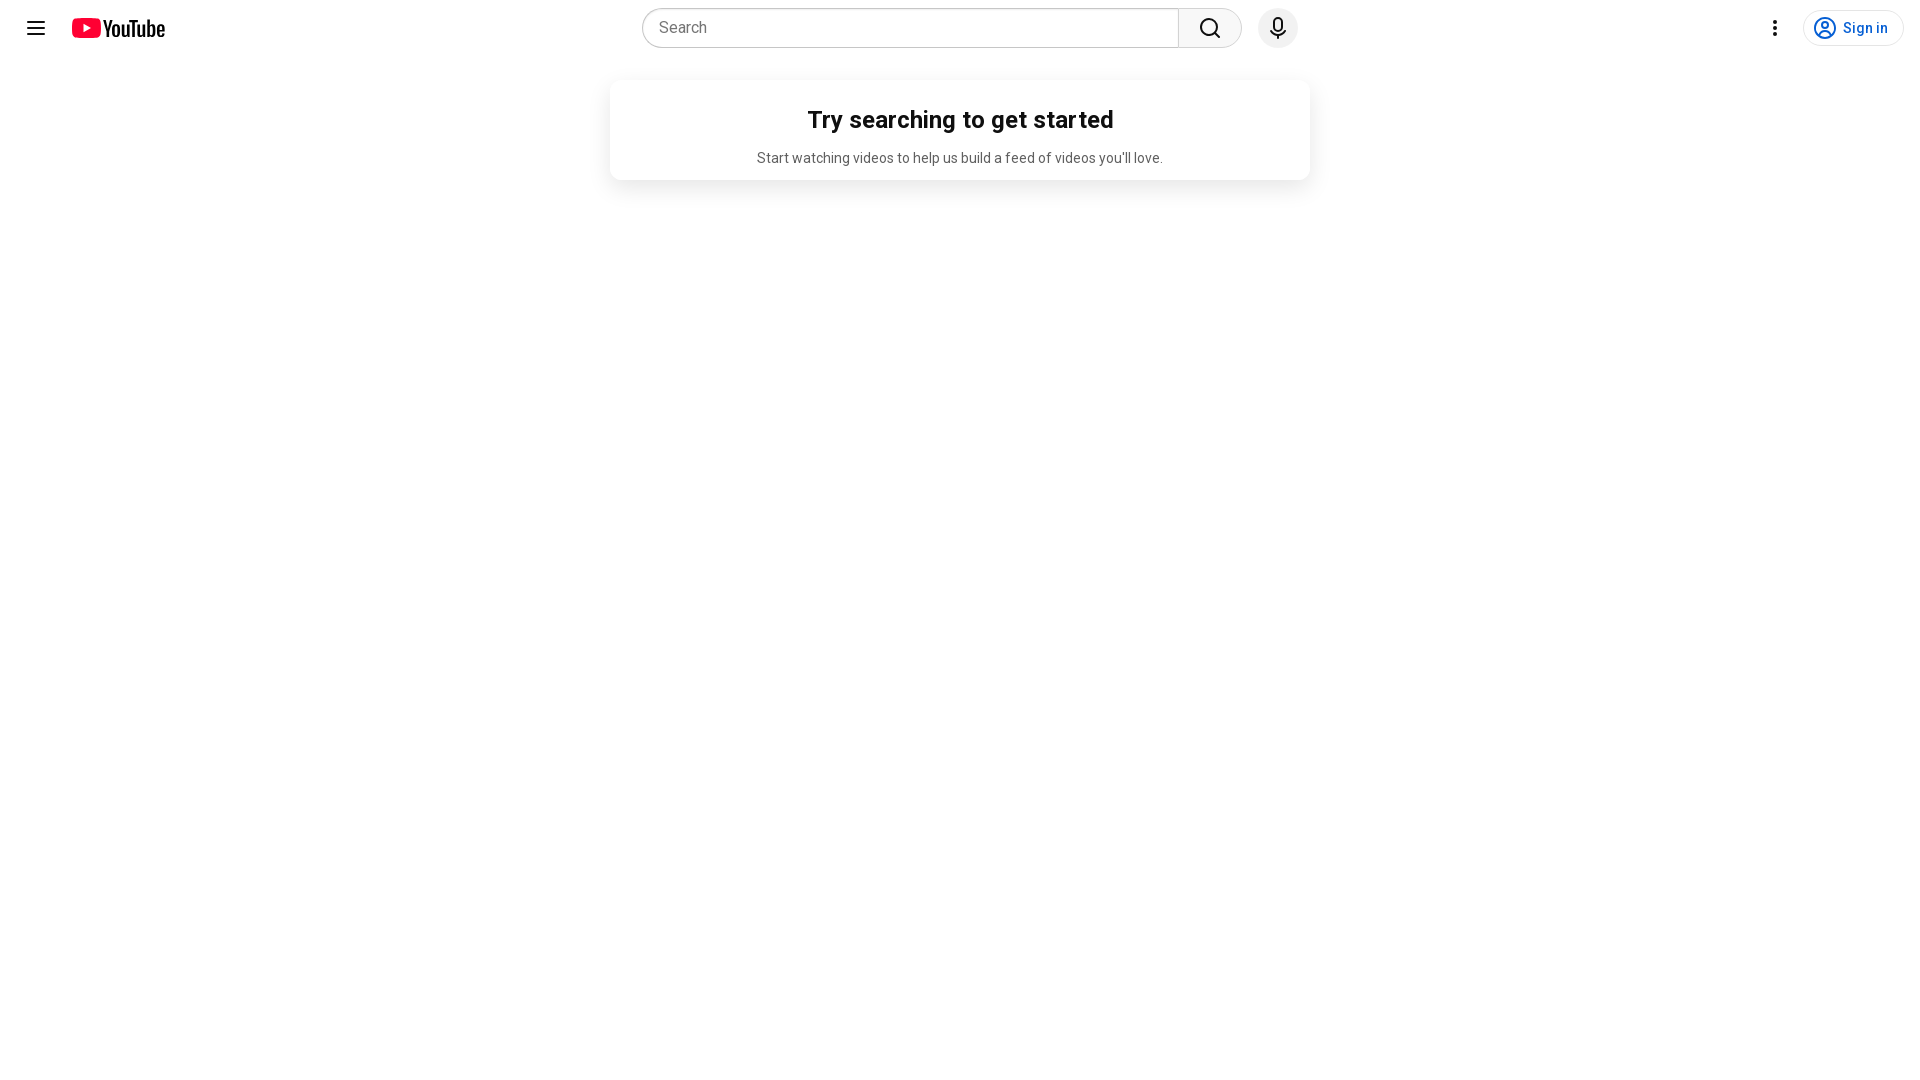

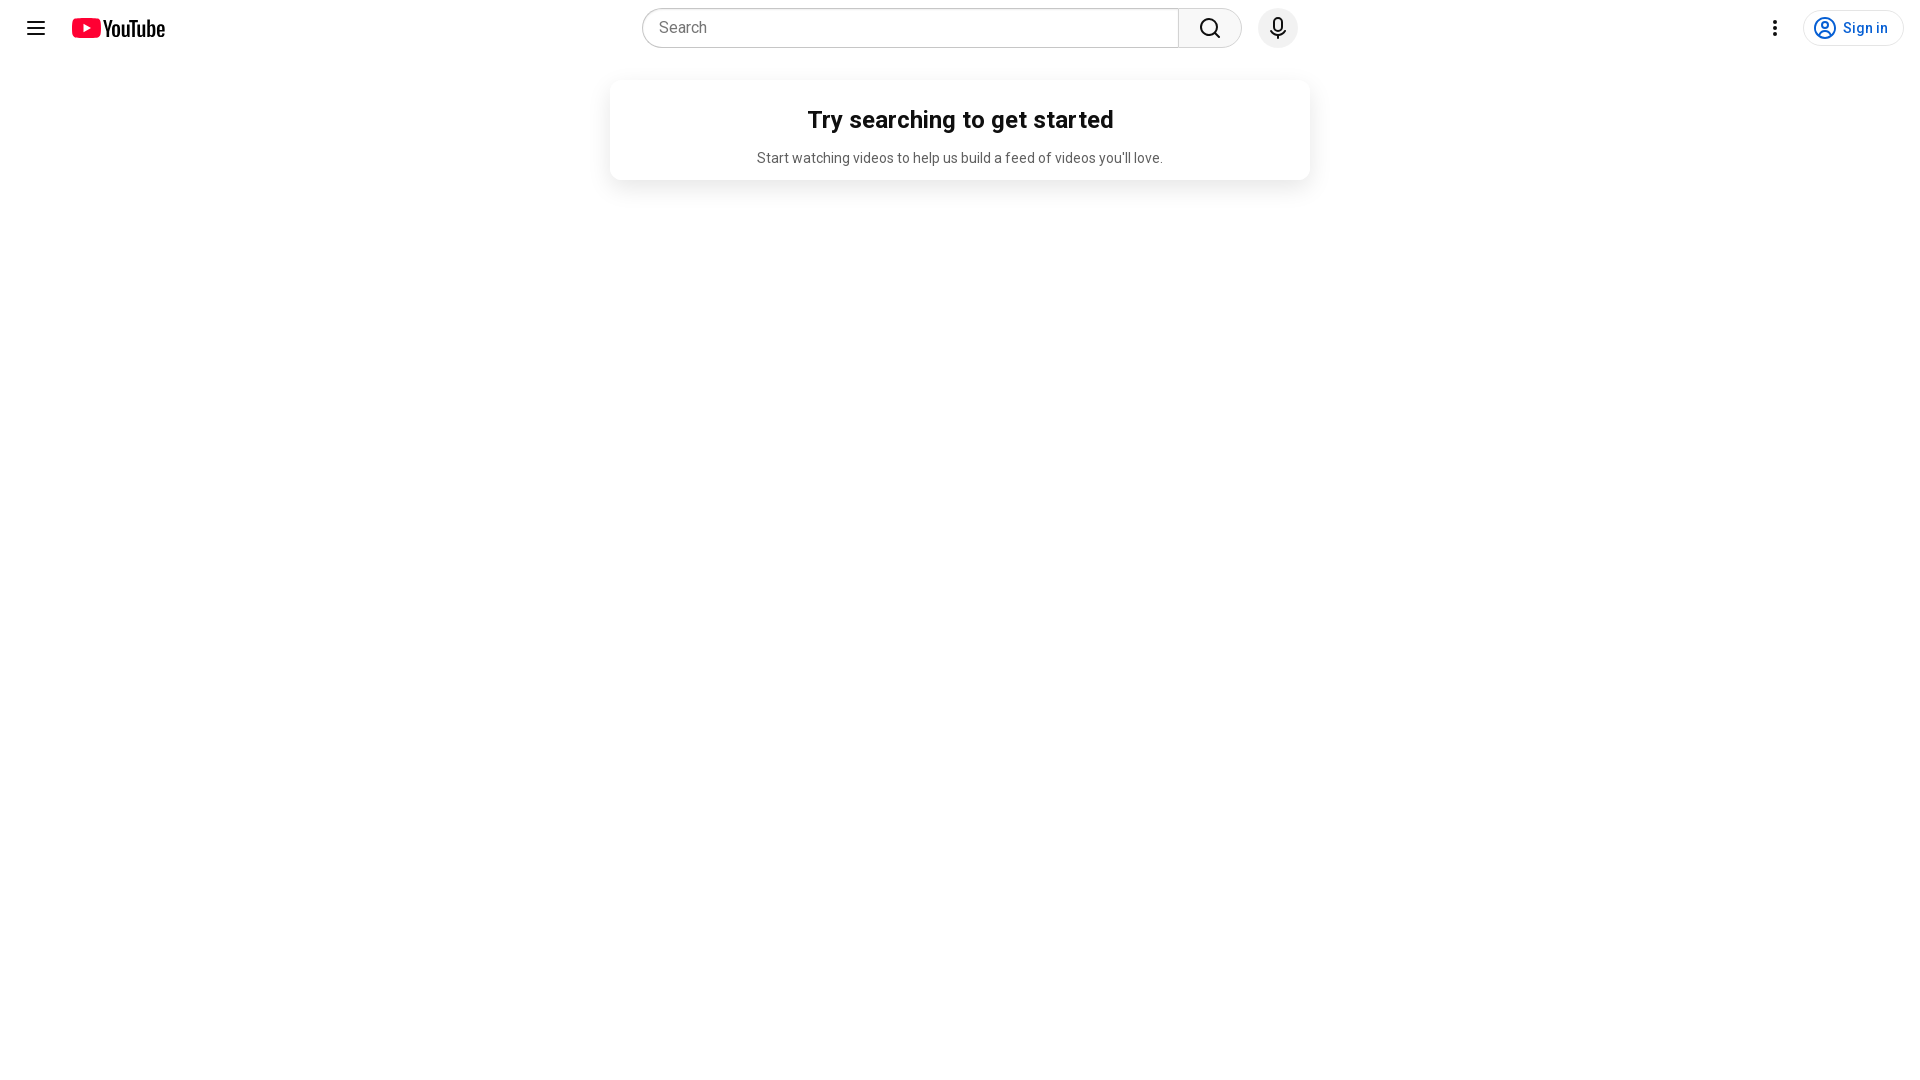